Tests window handling functionality by navigating to a demo page and clicking a button that likely opens a new window

Starting URL: https://demo.automationtesting.in/Windows.html

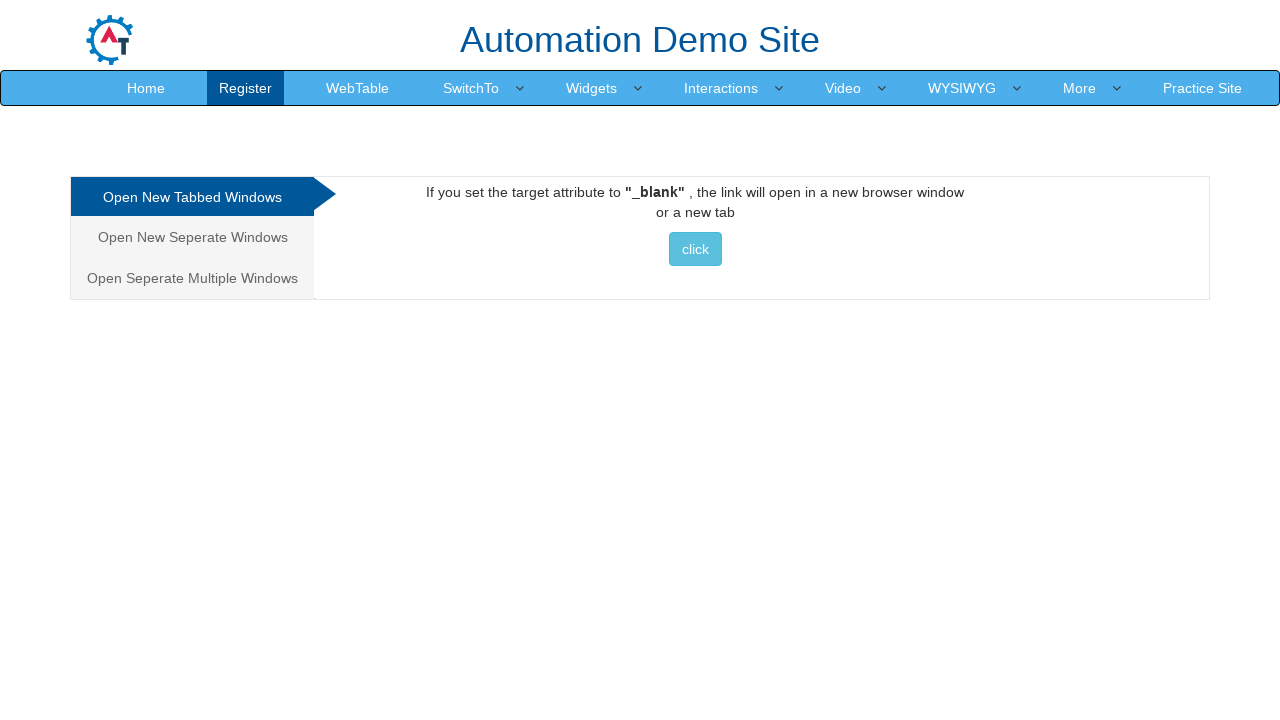

Clicked button to open a new window at (695, 249) on button.btn.btn-info
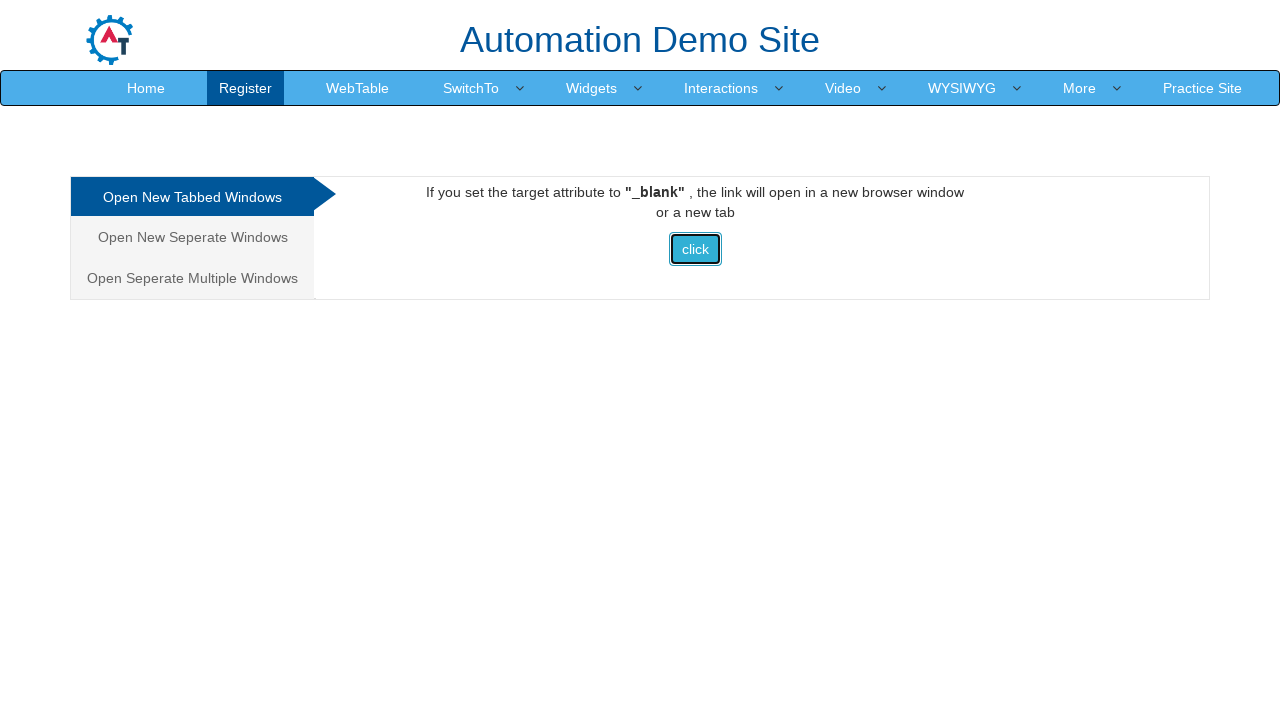

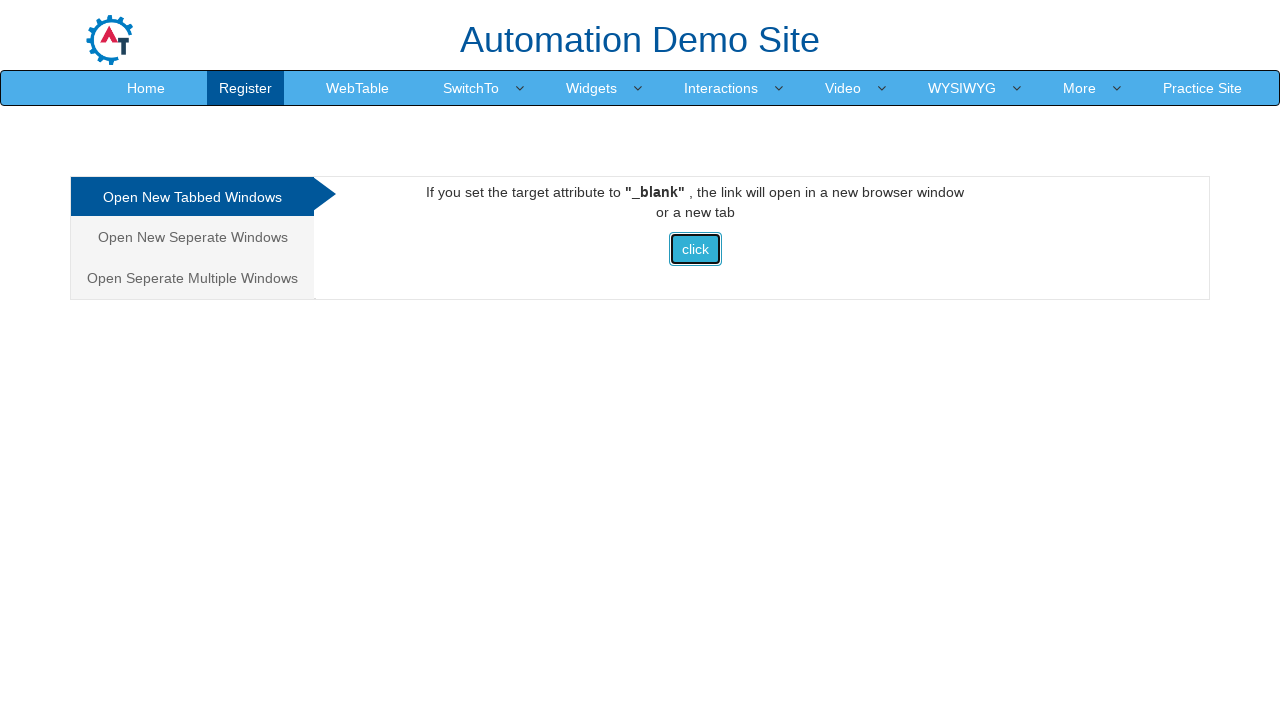